Tests JavaScript Confirm dialog by clicking a button that triggers a confirm dialog, dismissing it with Cancel, and verifying the result message

Starting URL: https://the-internet.herokuapp.com/javascript_alerts

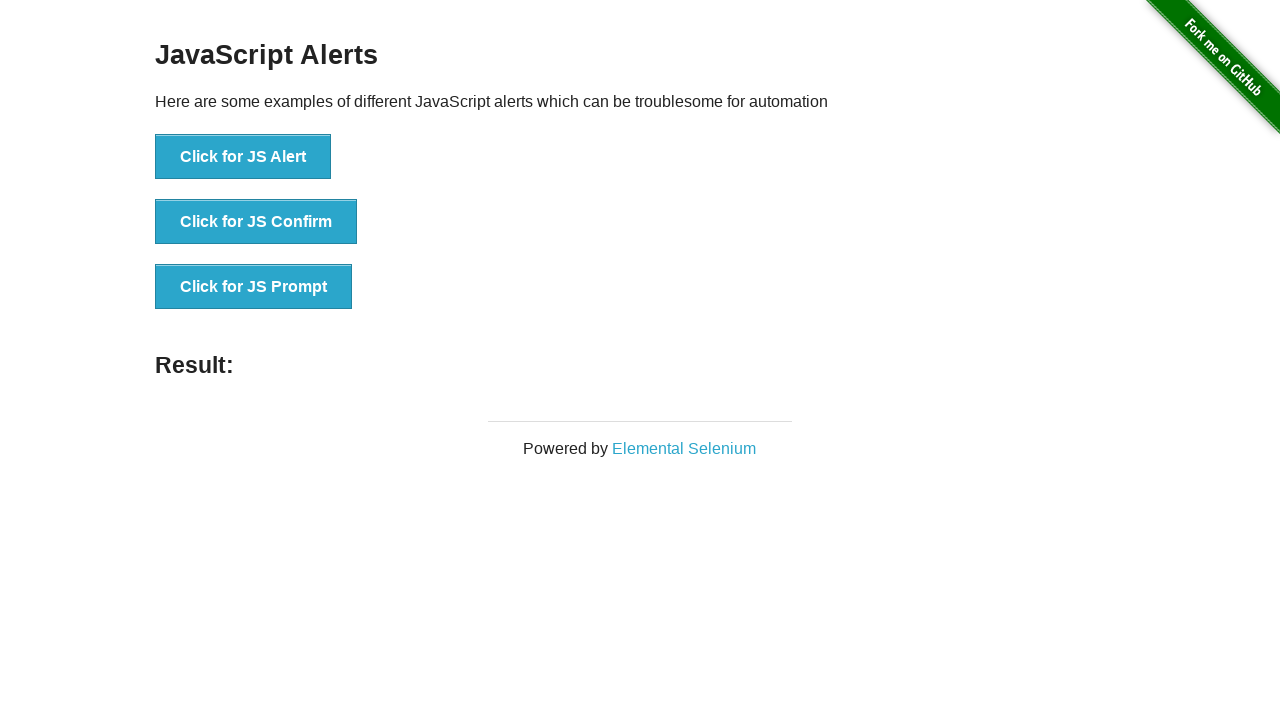

Set up dialog handler to dismiss confirm dialogs
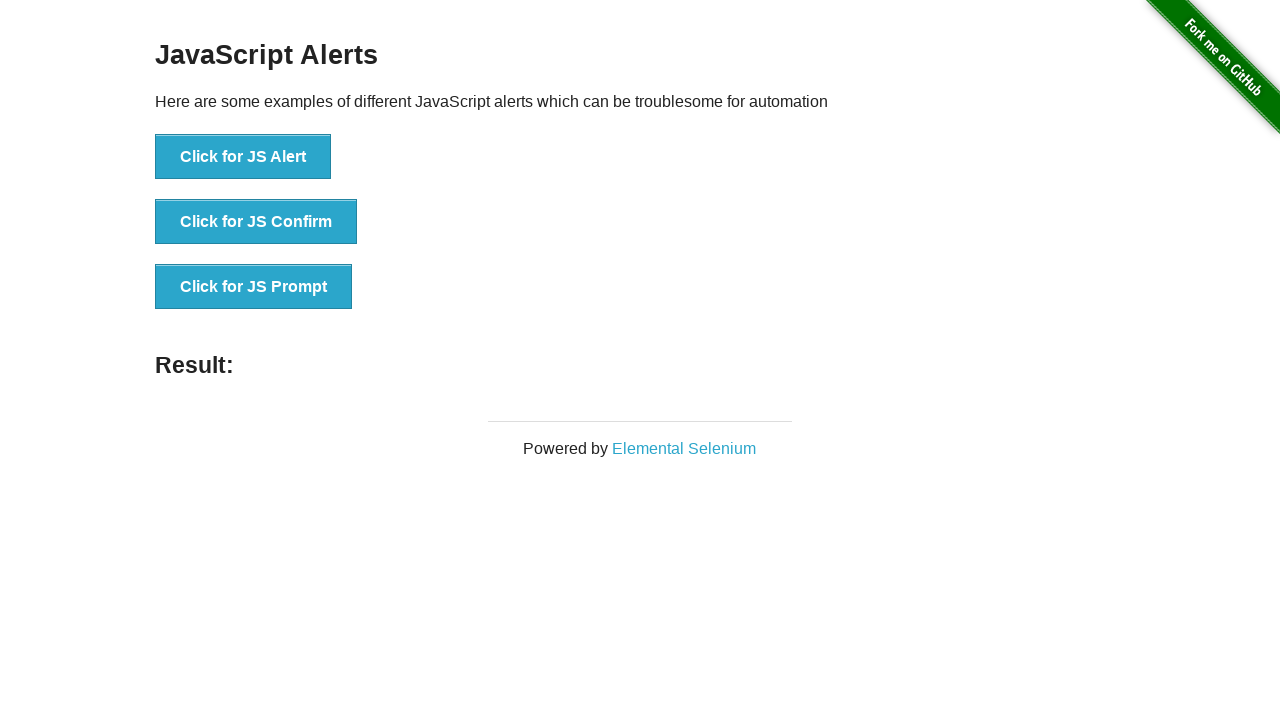

Clicked the JS Confirm button to trigger confirm dialog at (256, 222) on xpath=//*[text()='Click for JS Confirm']
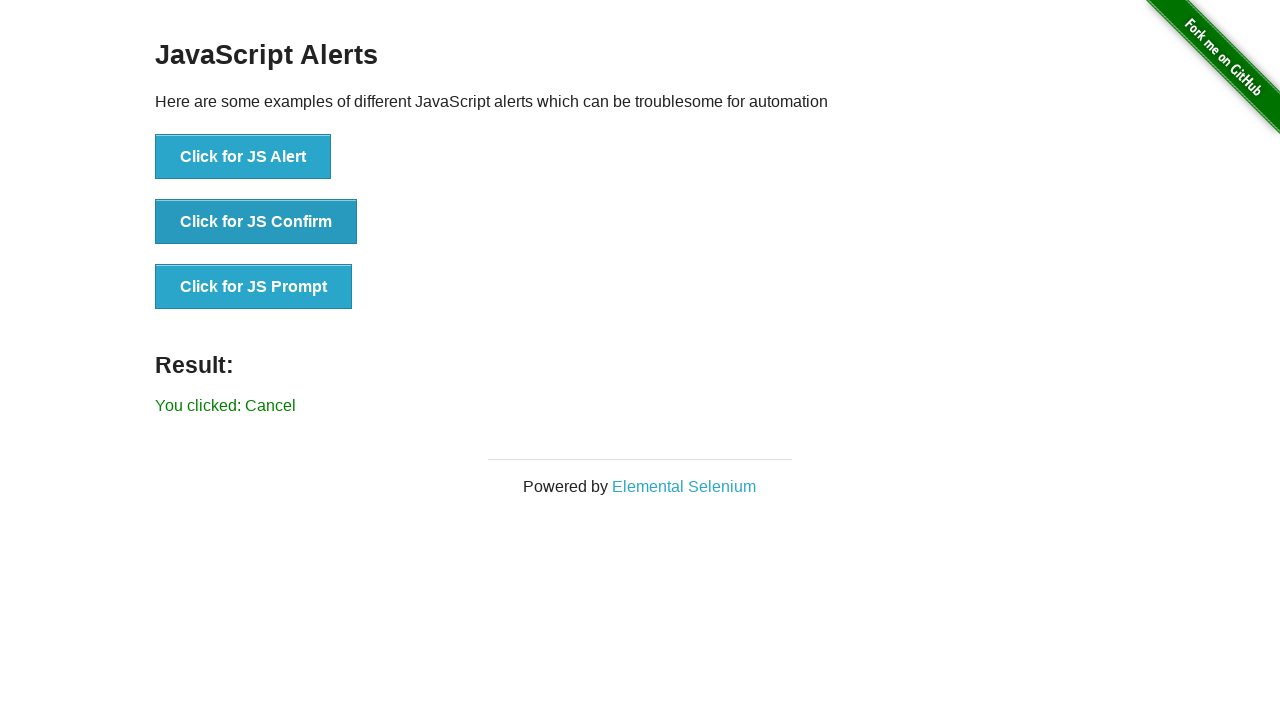

Result message element loaded after dismissing confirm dialog
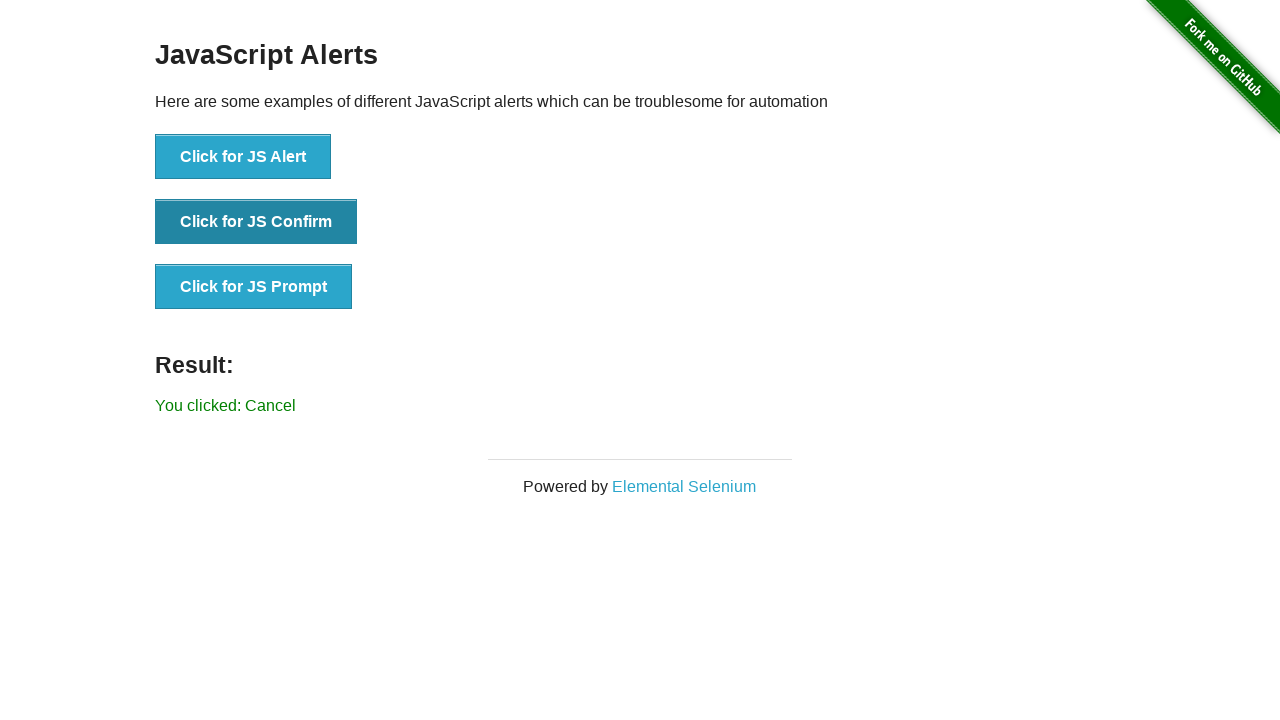

Retrieved result text from page
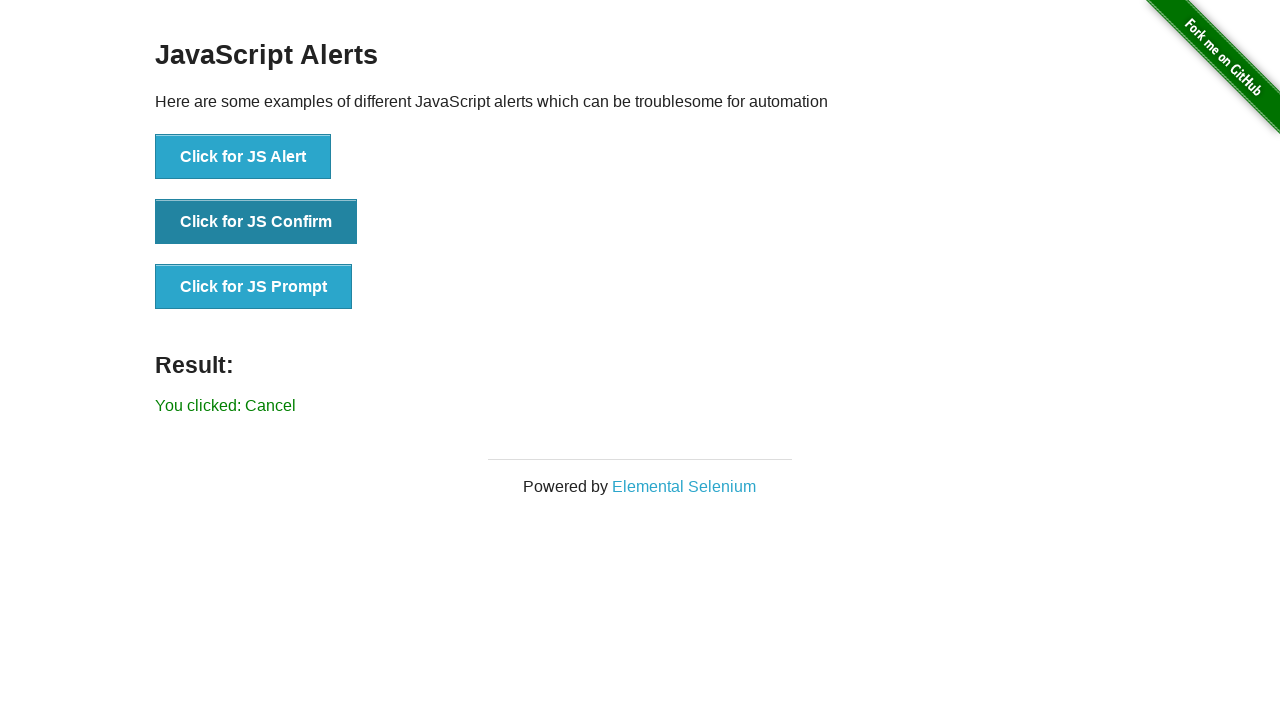

Verified result message displays 'You clicked: Cancel'
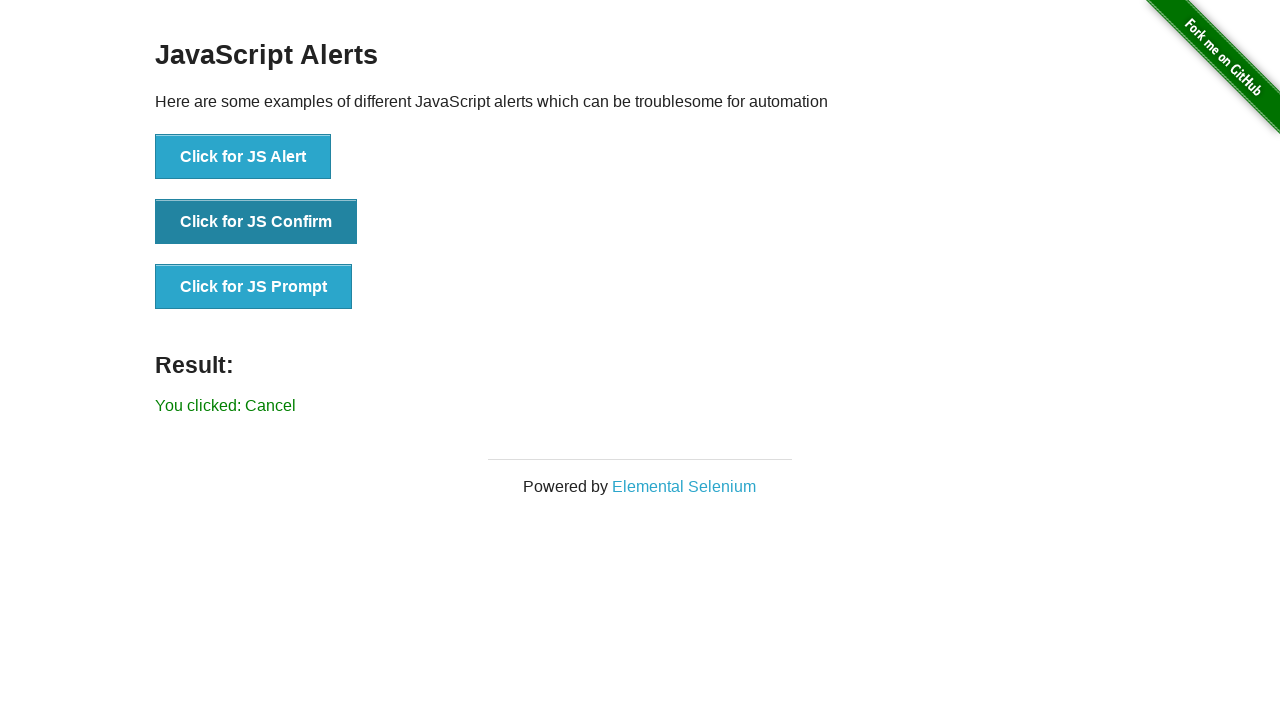

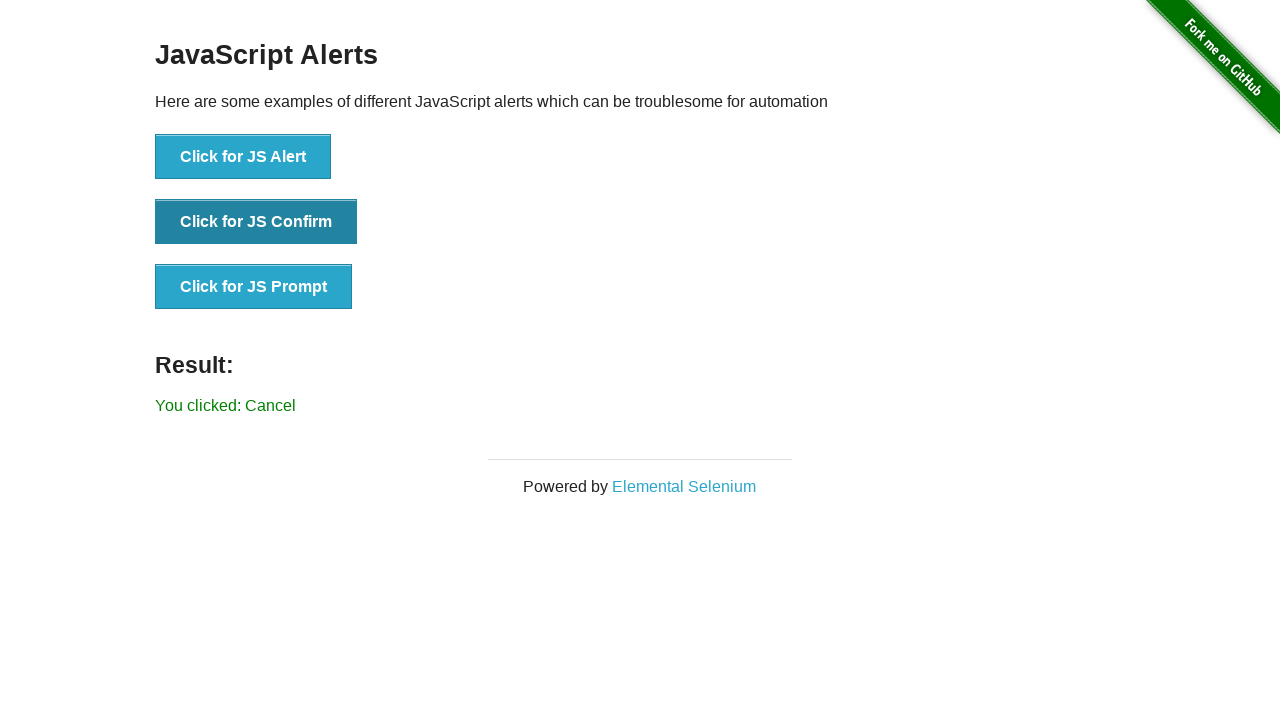